Navigates to the Applitools demo application page and clicks the login button to access the app dashboard.

Starting URL: https://demo.applitools.com

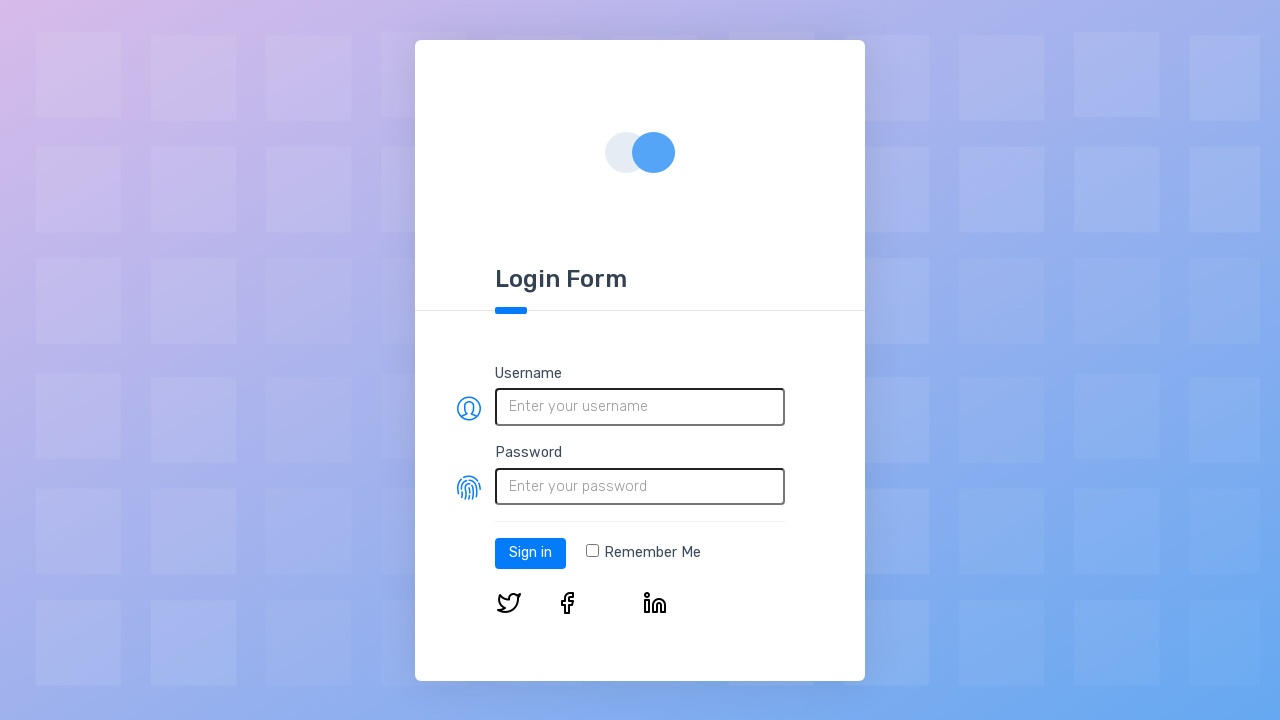

Login button selector loaded on page
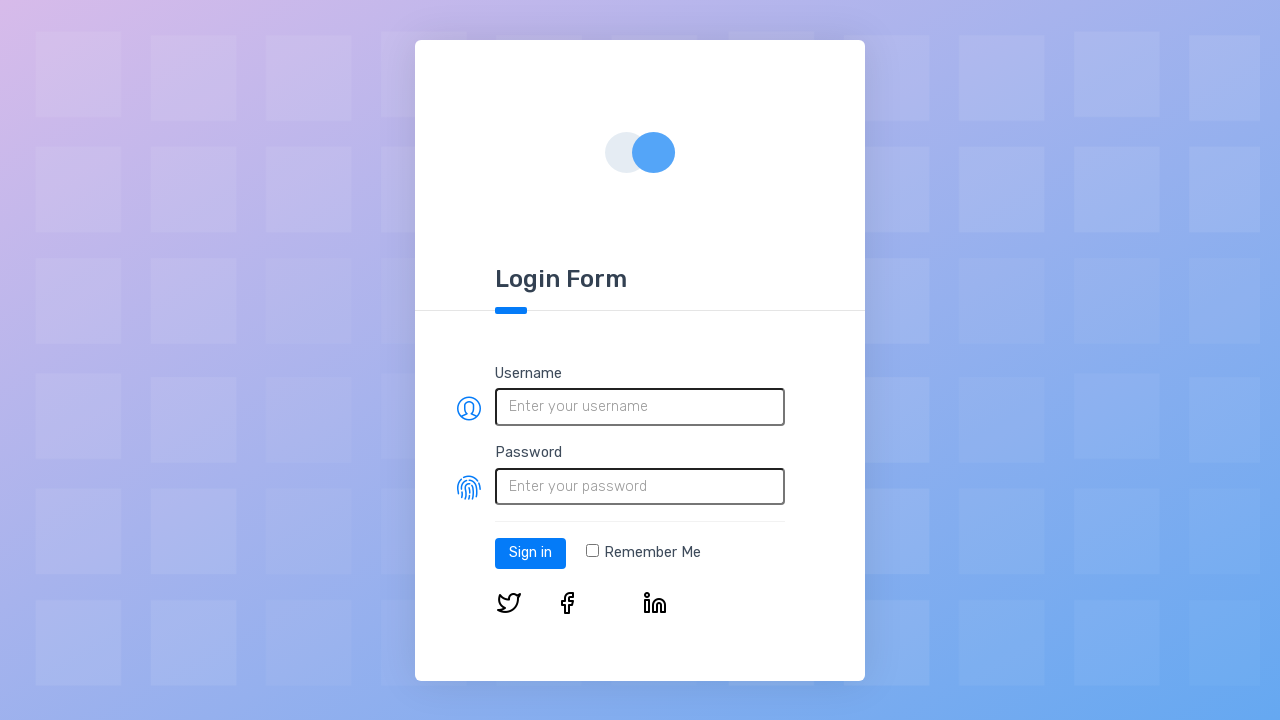

Clicked login button to access app dashboard at (530, 553) on #log-in
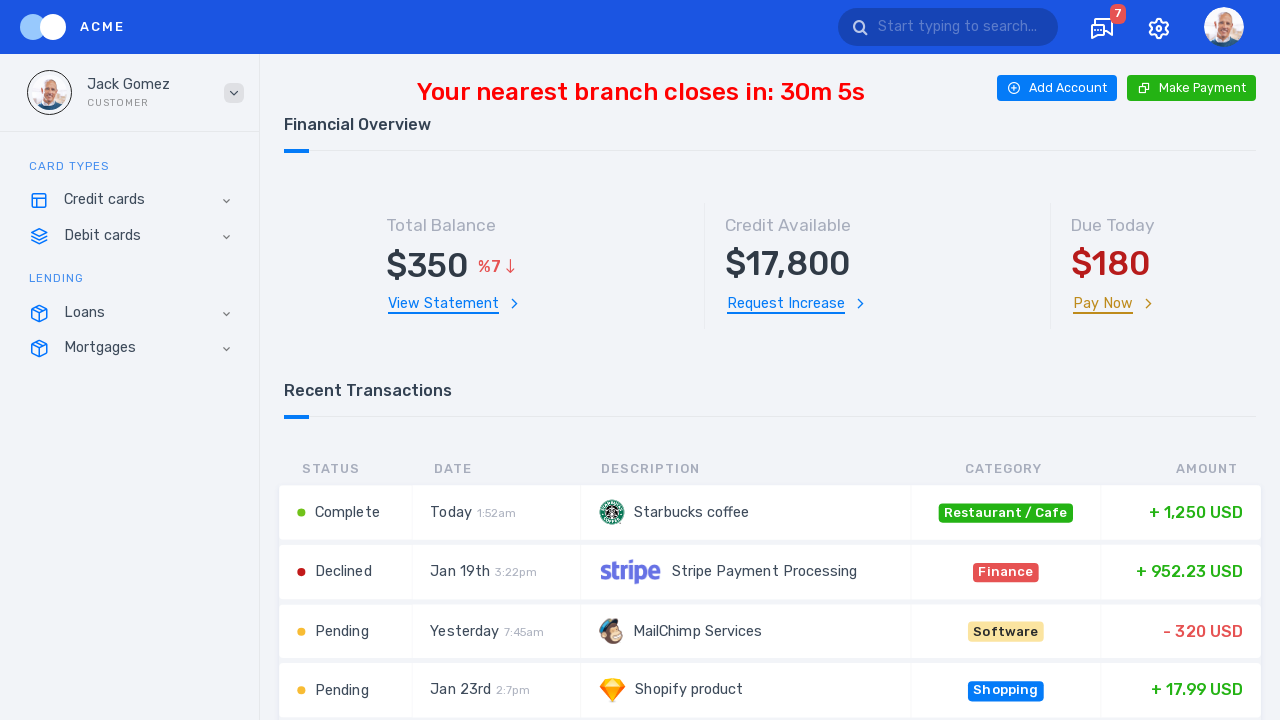

App dashboard page loaded after login
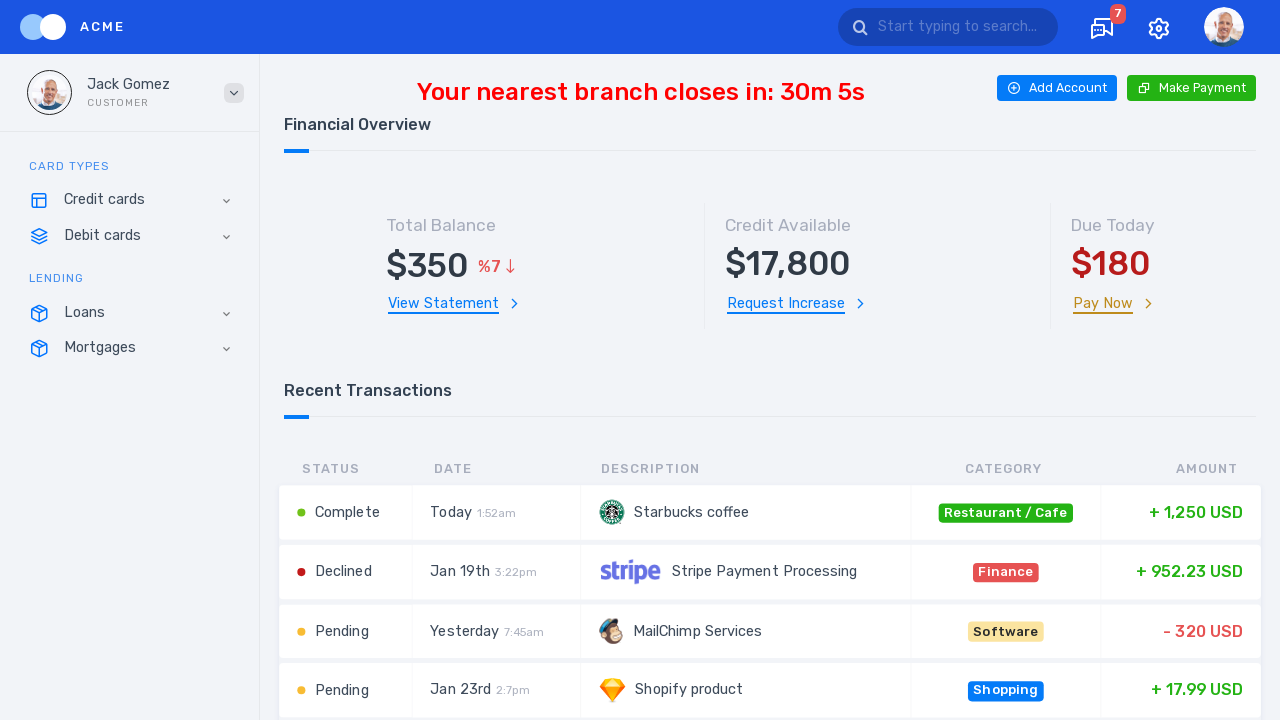

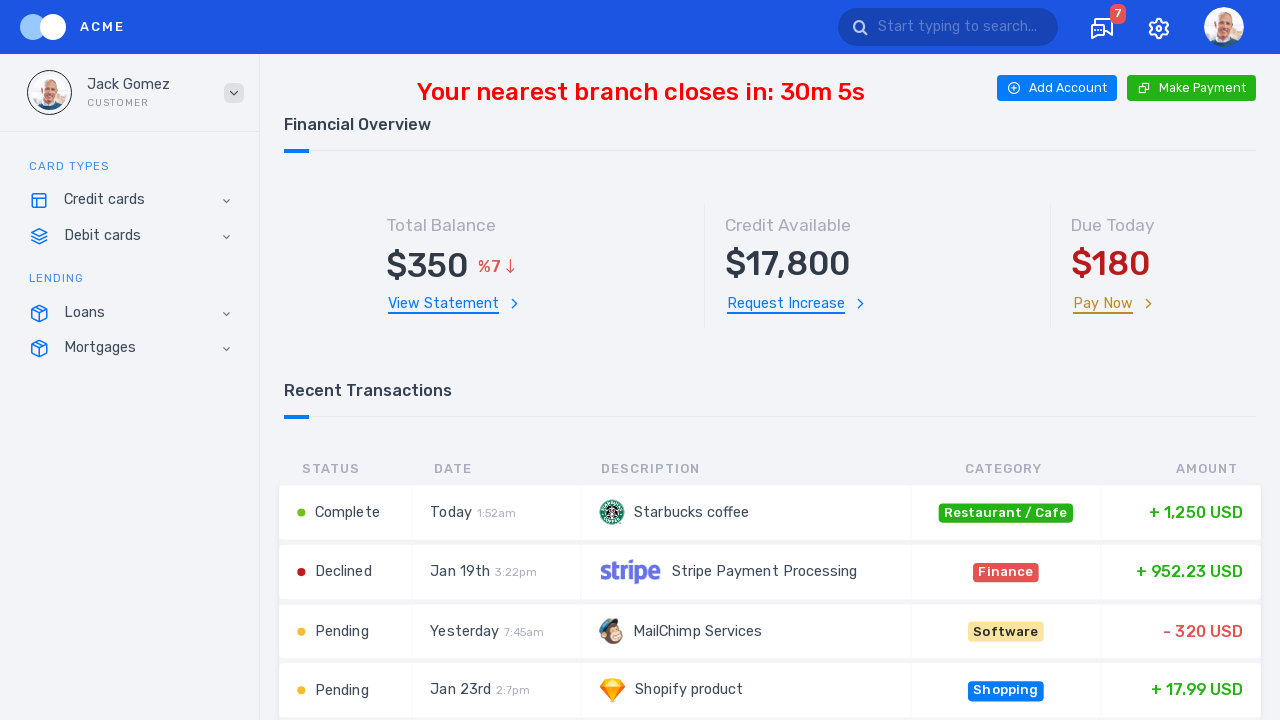